Verifies the Gcores topics home page loads correctly by checking the page marker element

Starting URL: https://www.gcores.com/topics/home

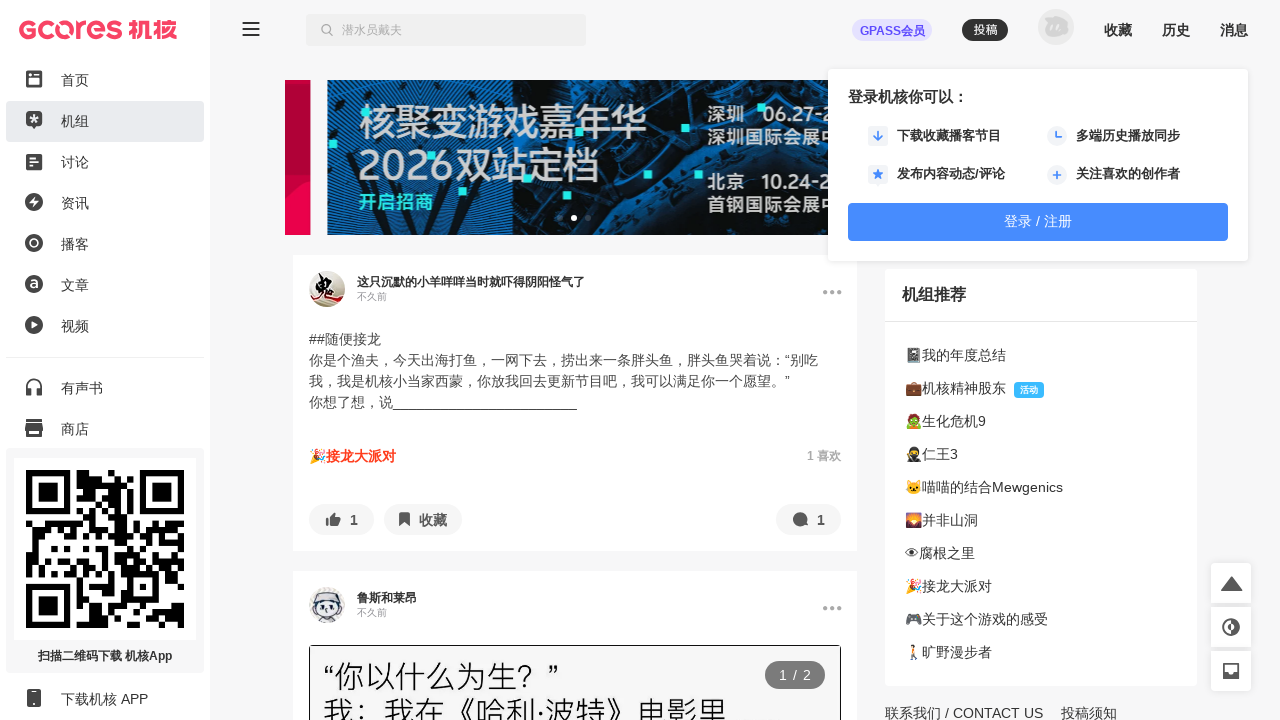

Waited for app inner container to load
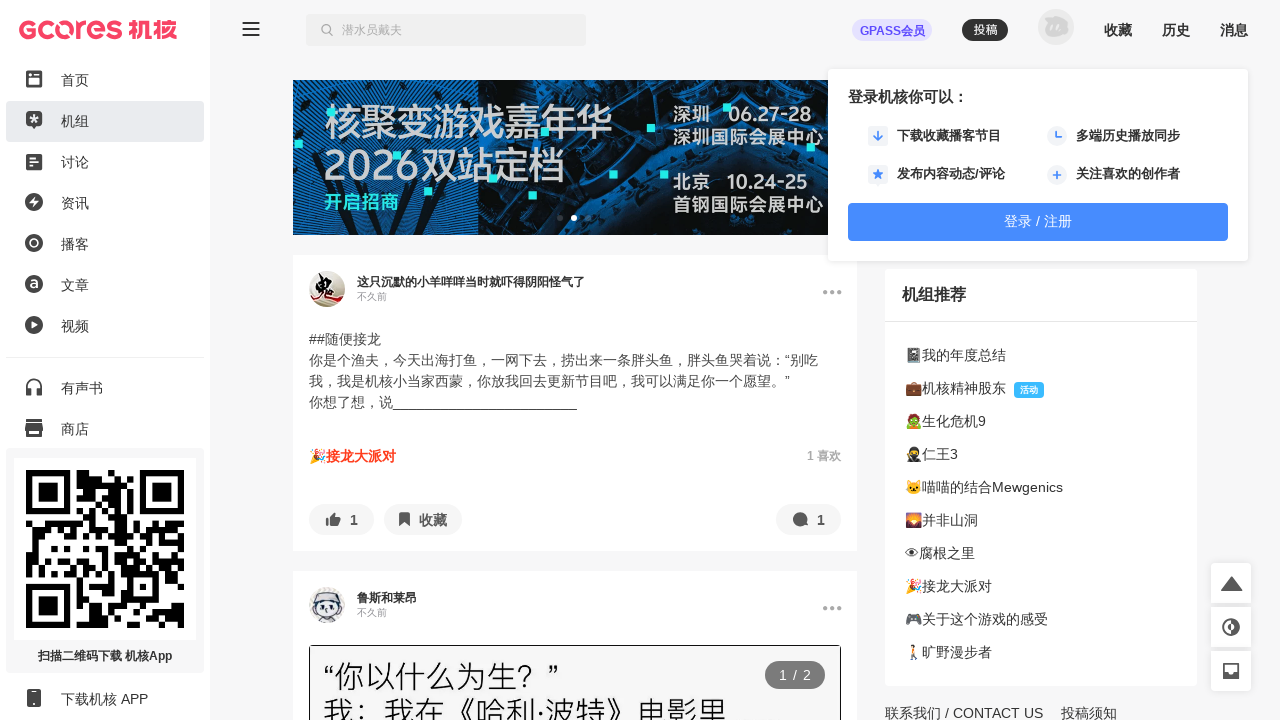

Located app inner element
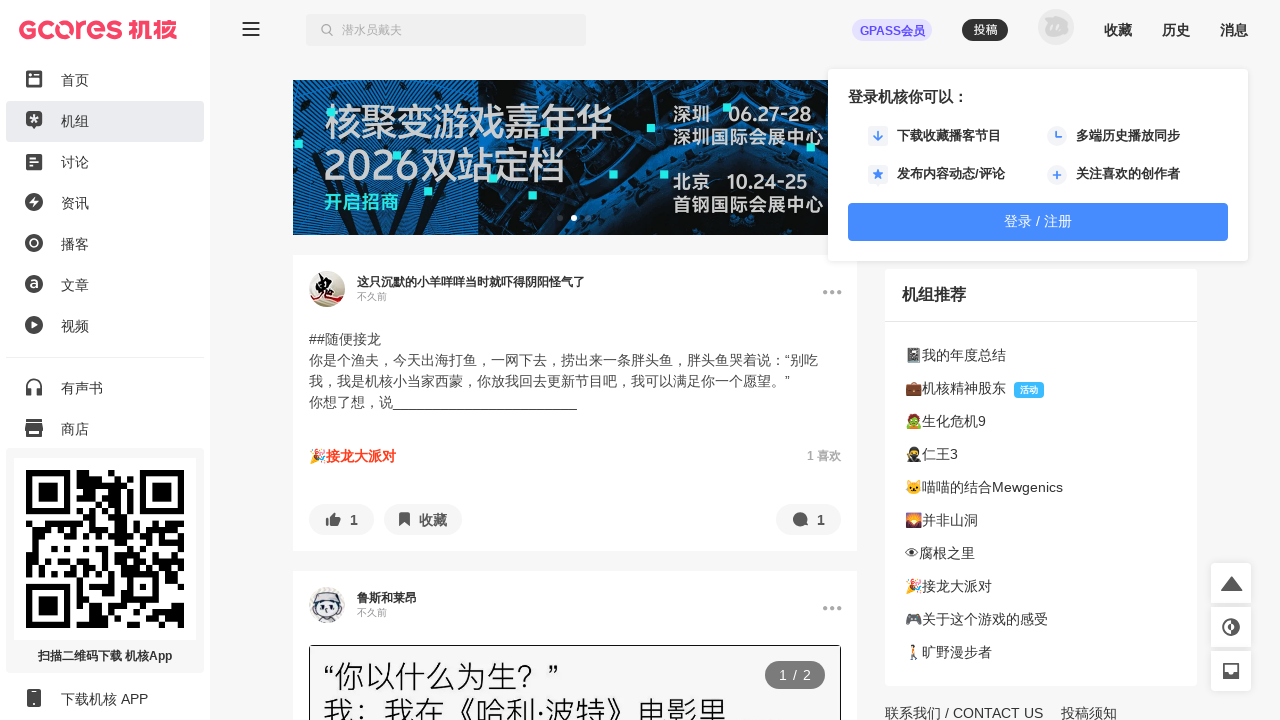

Verified page name attribute equals 'topicsHome'
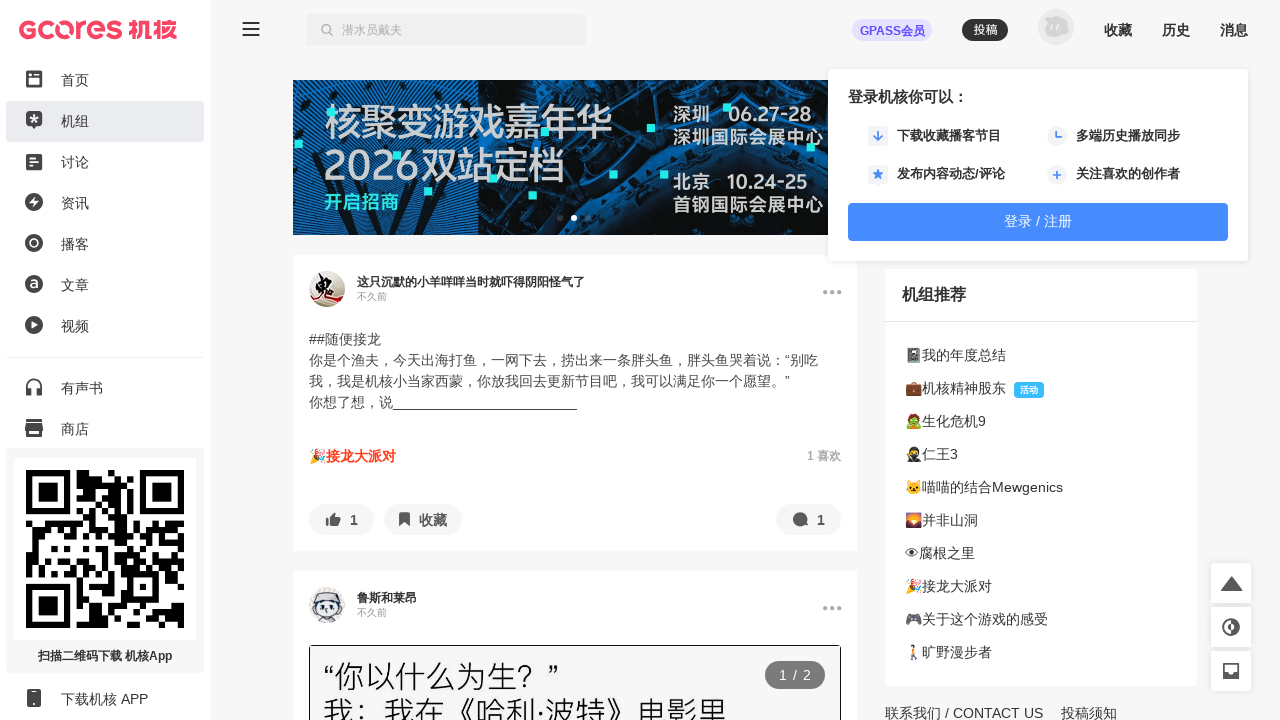

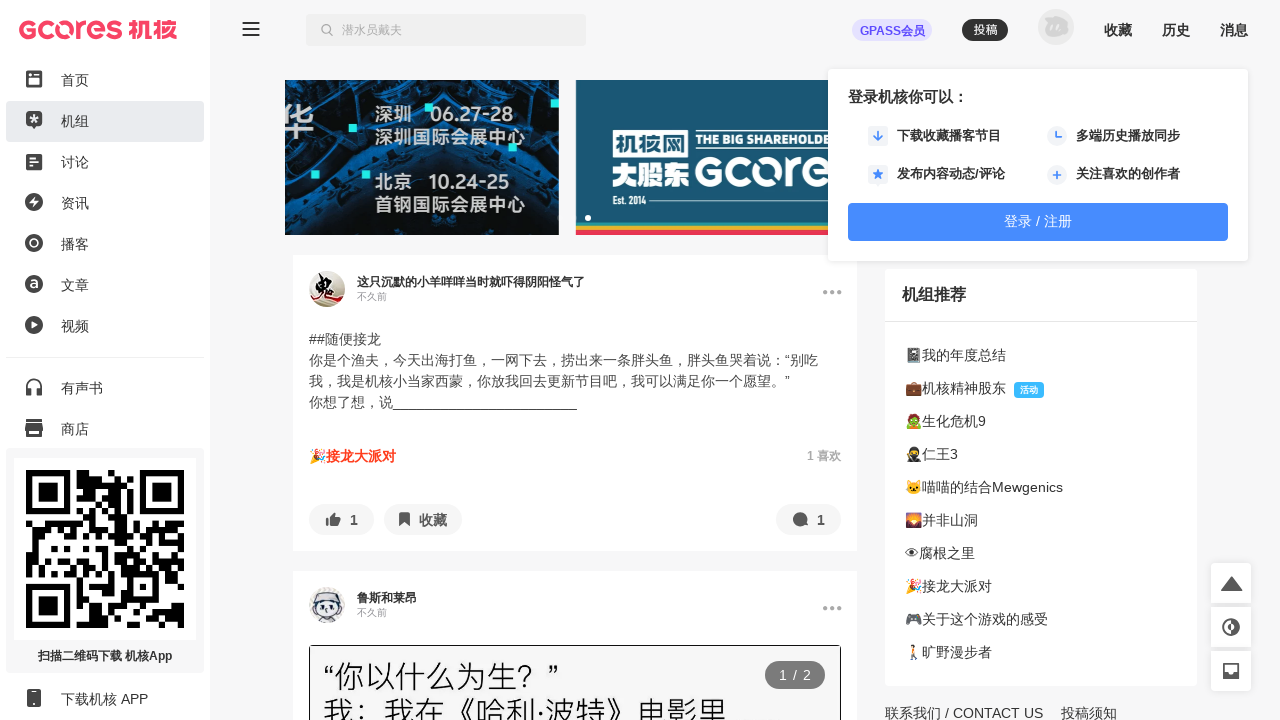